Navigates to an automation practice page, scrolls down by 500 pixels, and takes a screenshot

Starting URL: https://www.rahulshettyacademy.com/AutomationPractice/

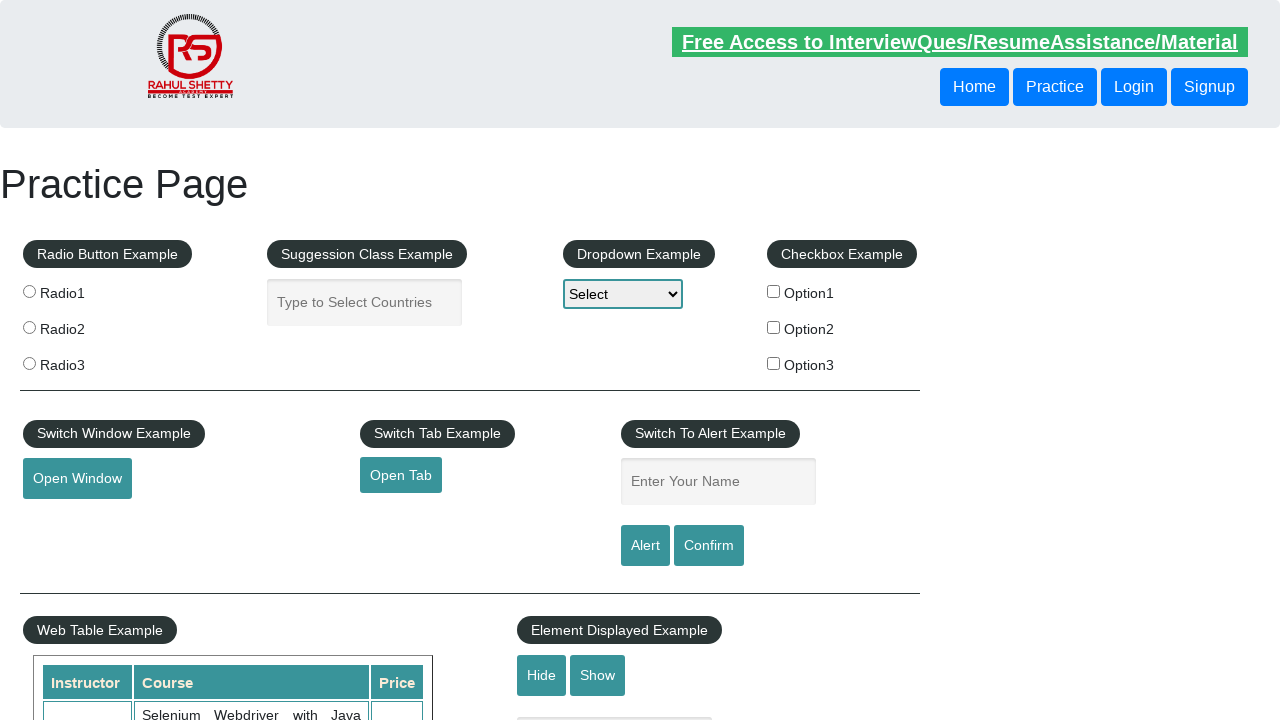

Navigated to automation practice page
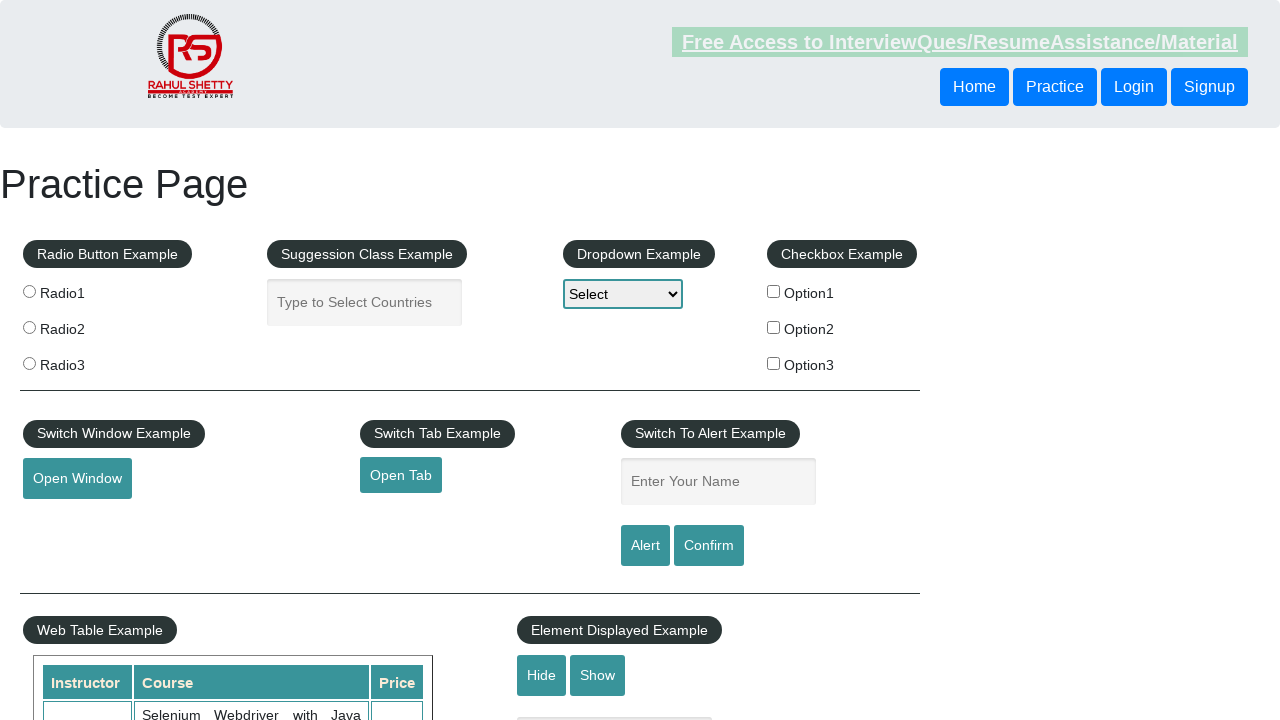

Scrolled down by 500 pixels
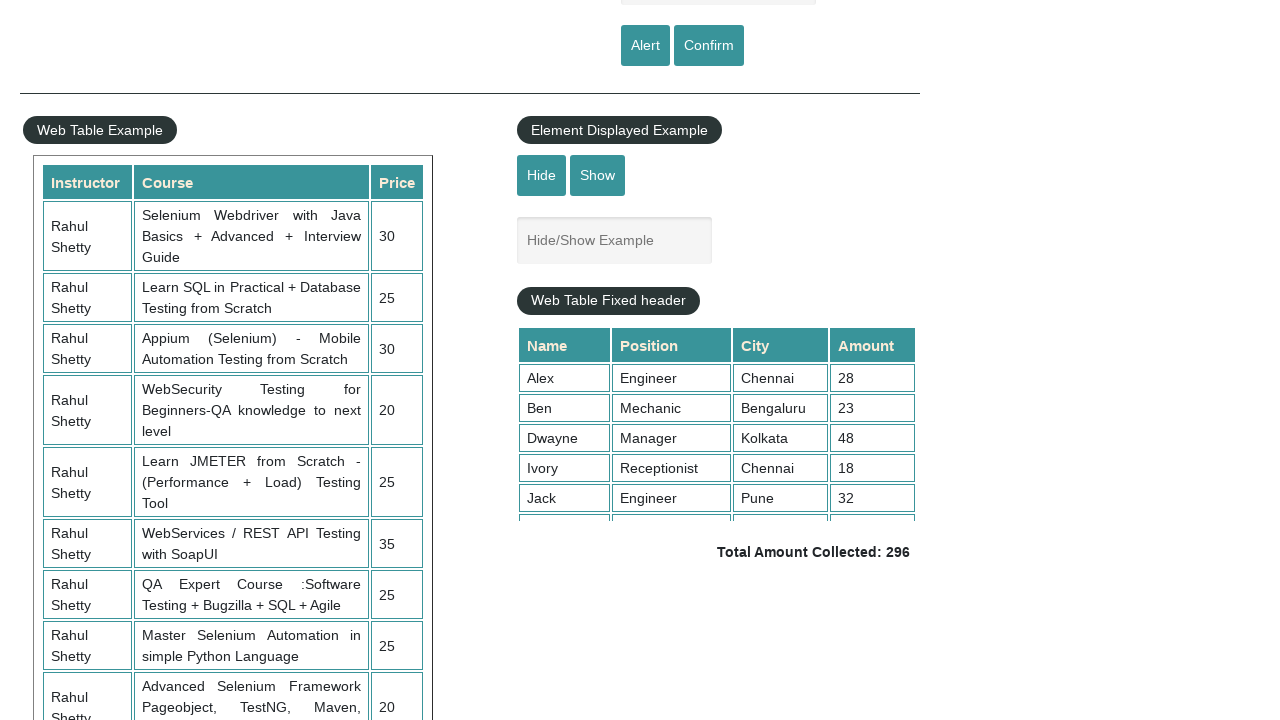

Waited 1 second for scroll to complete
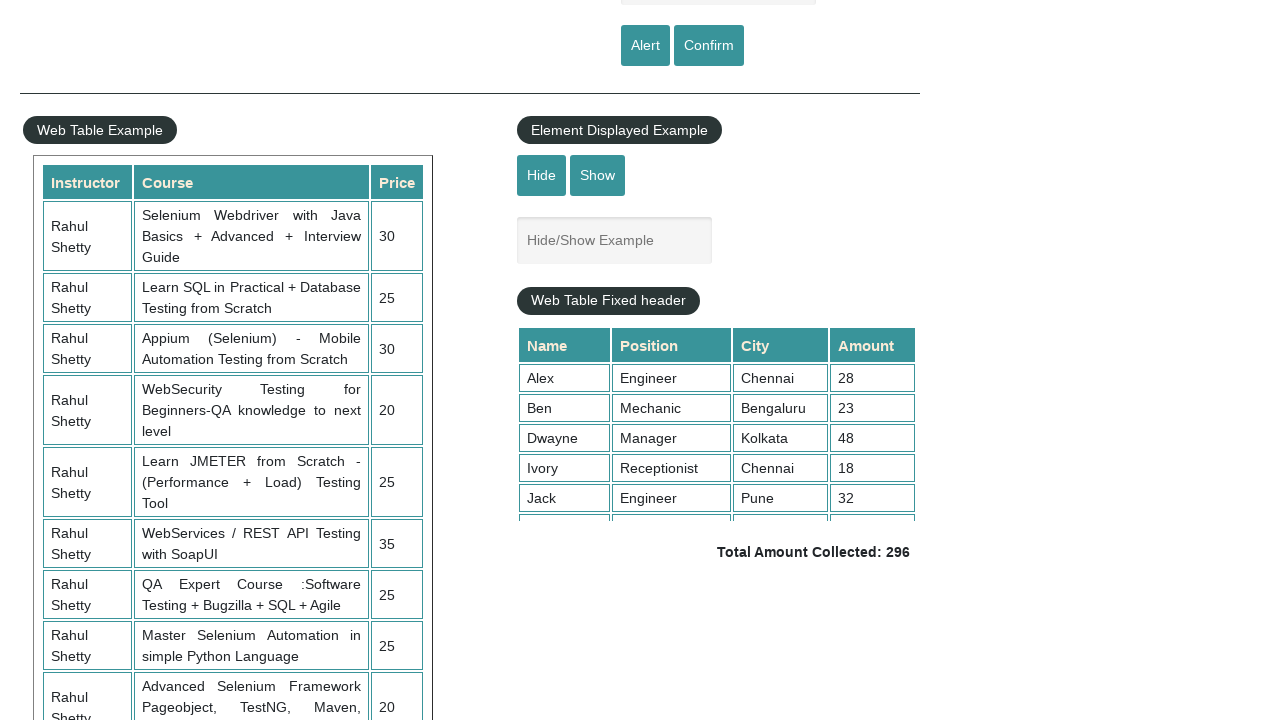

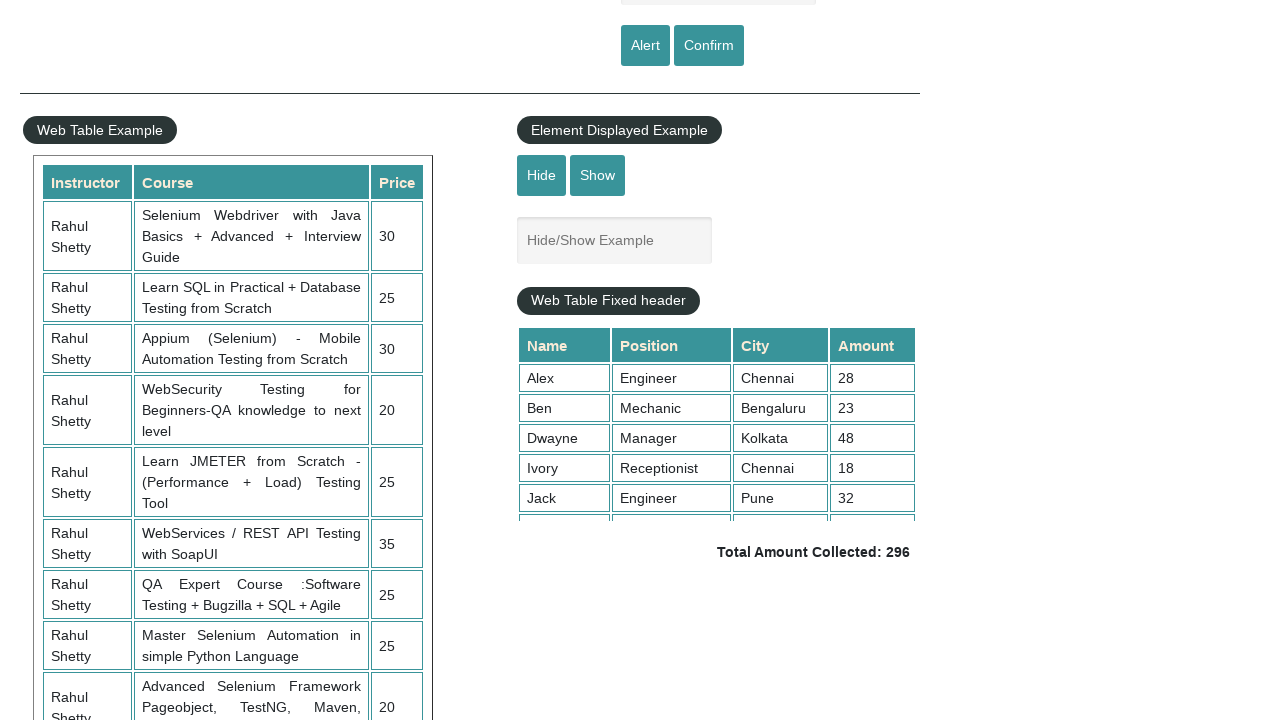